Navigates to phones section, selects iPhone 6, and adds it to cart

Starting URL: https://www.demoblaze.com/

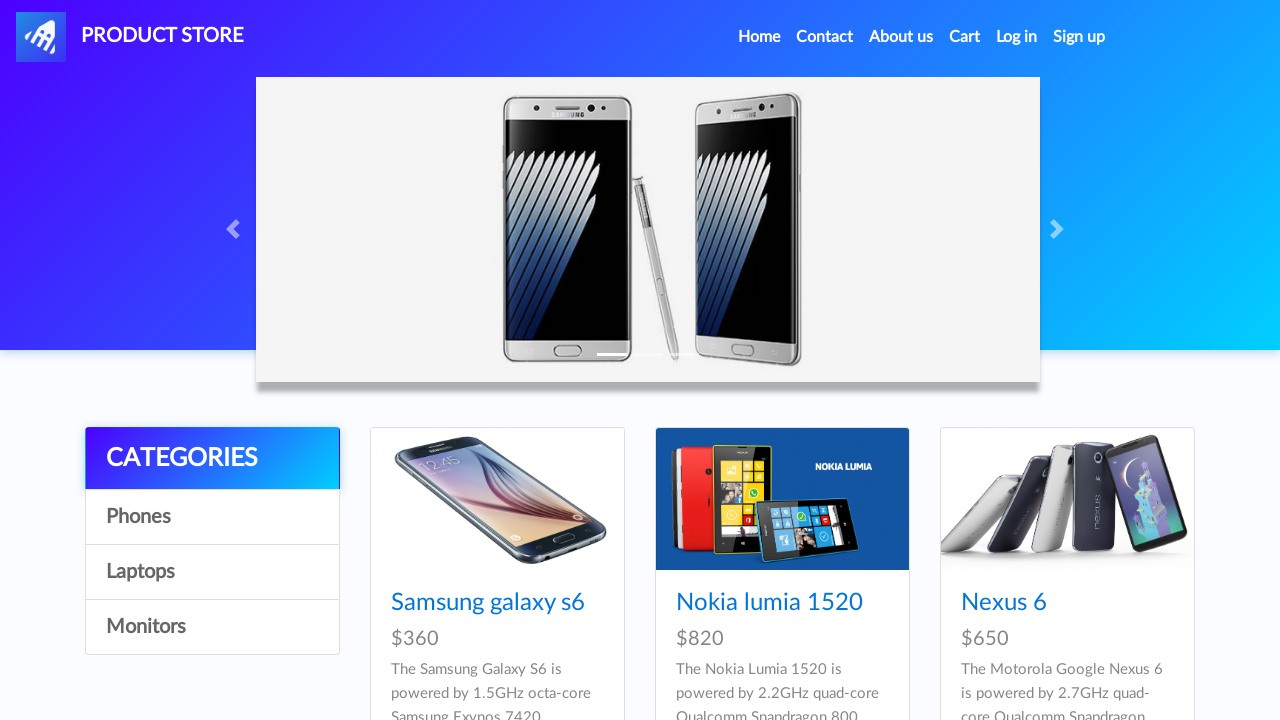

Clicked on Phones category at (212, 517) on #itemc
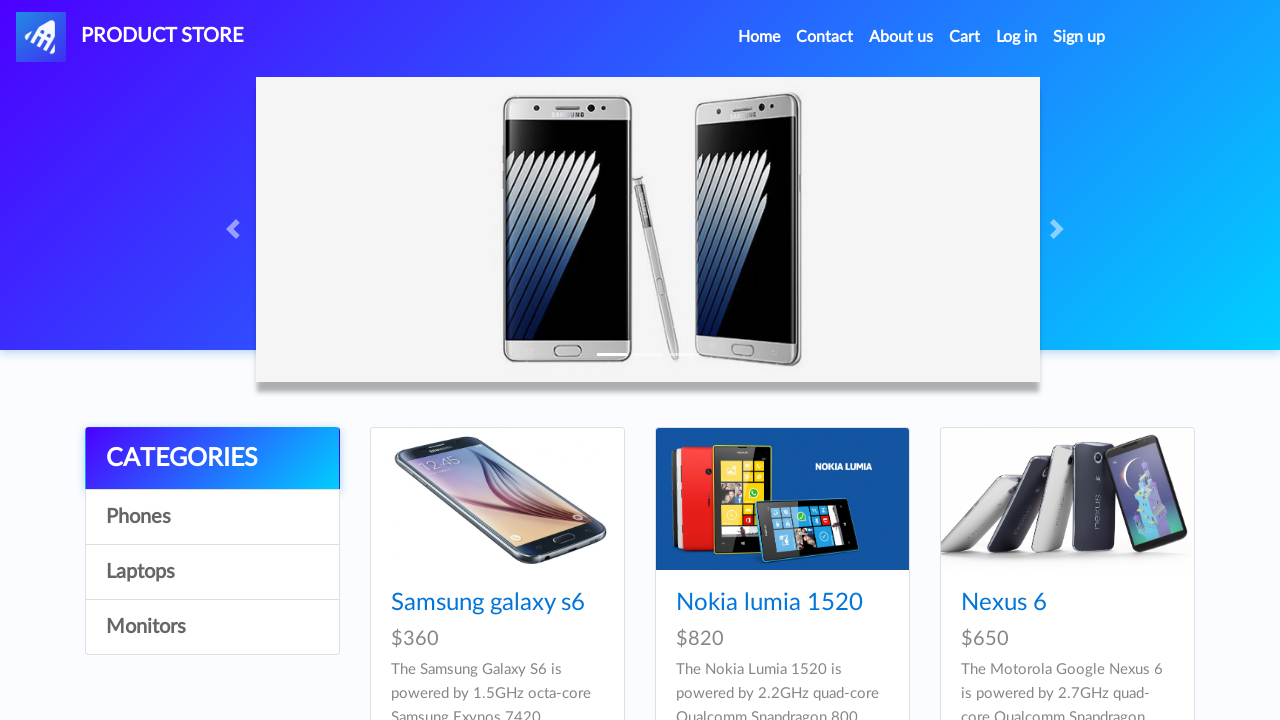

Waited for Phones category to load
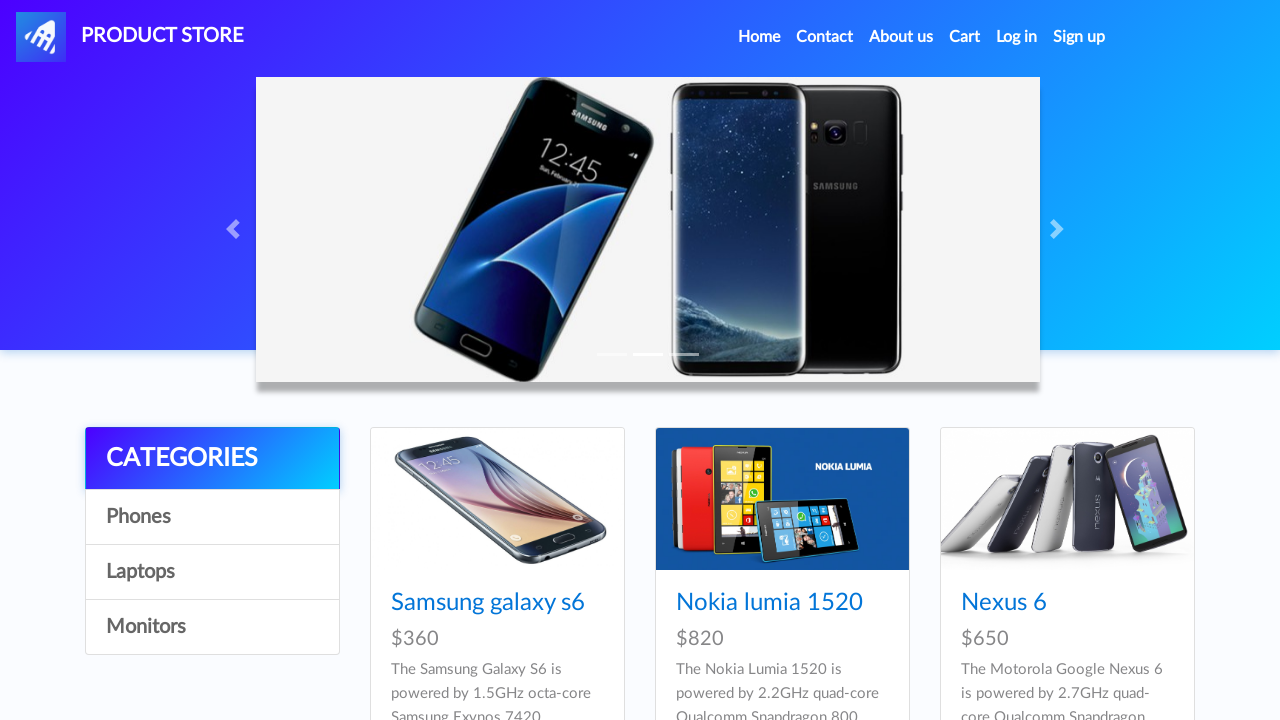

Clicked on iPhone 6 32gb product image at (782, 361) on xpath=//div[@id='tbodyid']/div[5]/div/a/img
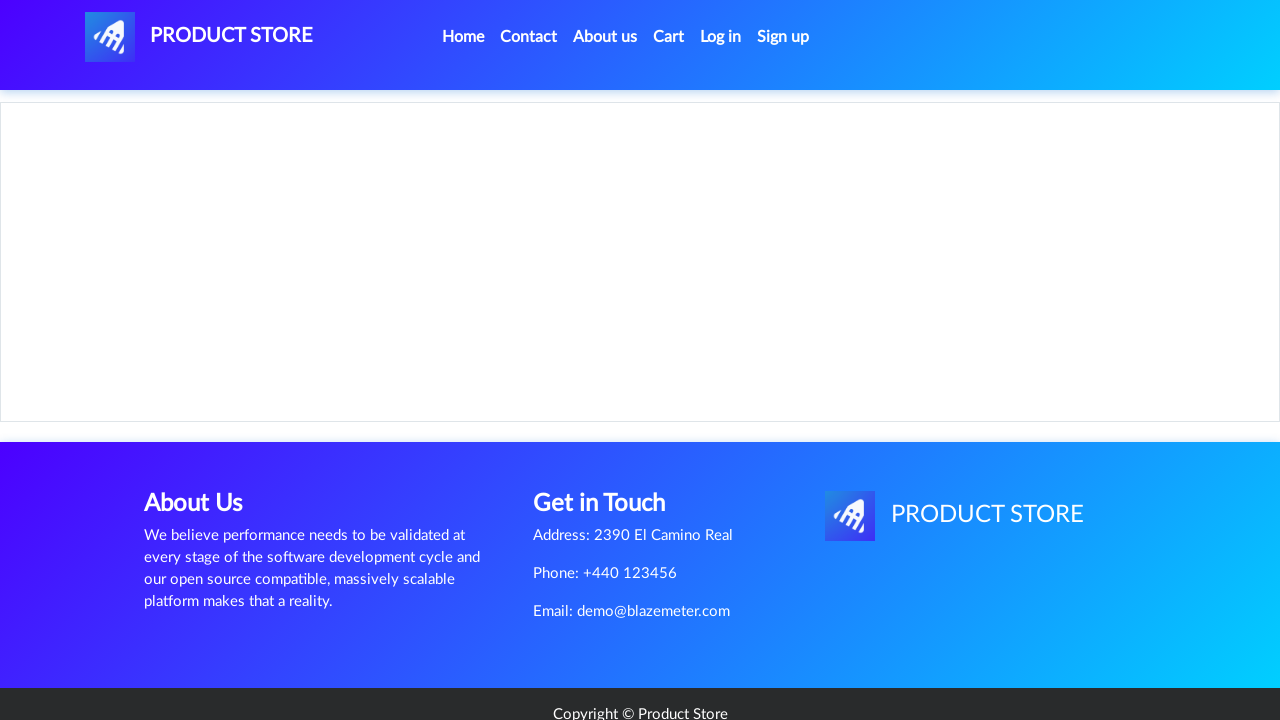

Waited for iPhone 6 product page to load
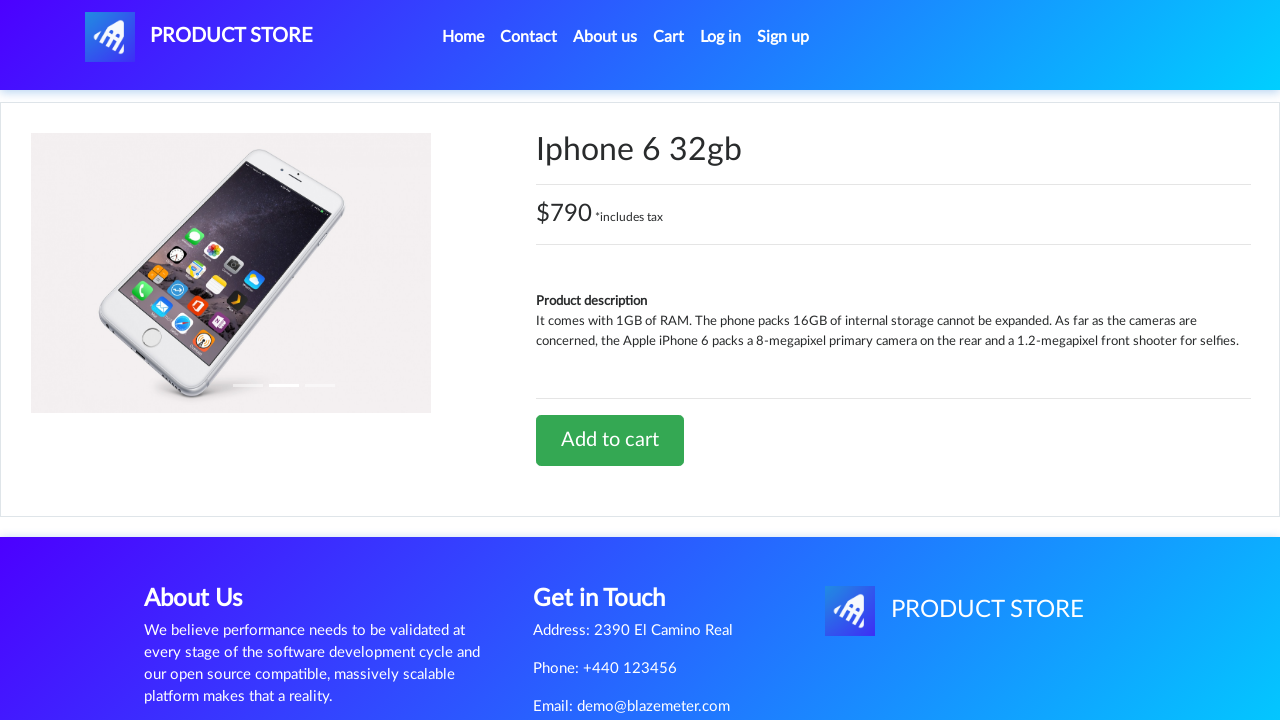

Clicked on active product image to view full details at (231, 273) on xpath=//div[@class='item active']//img
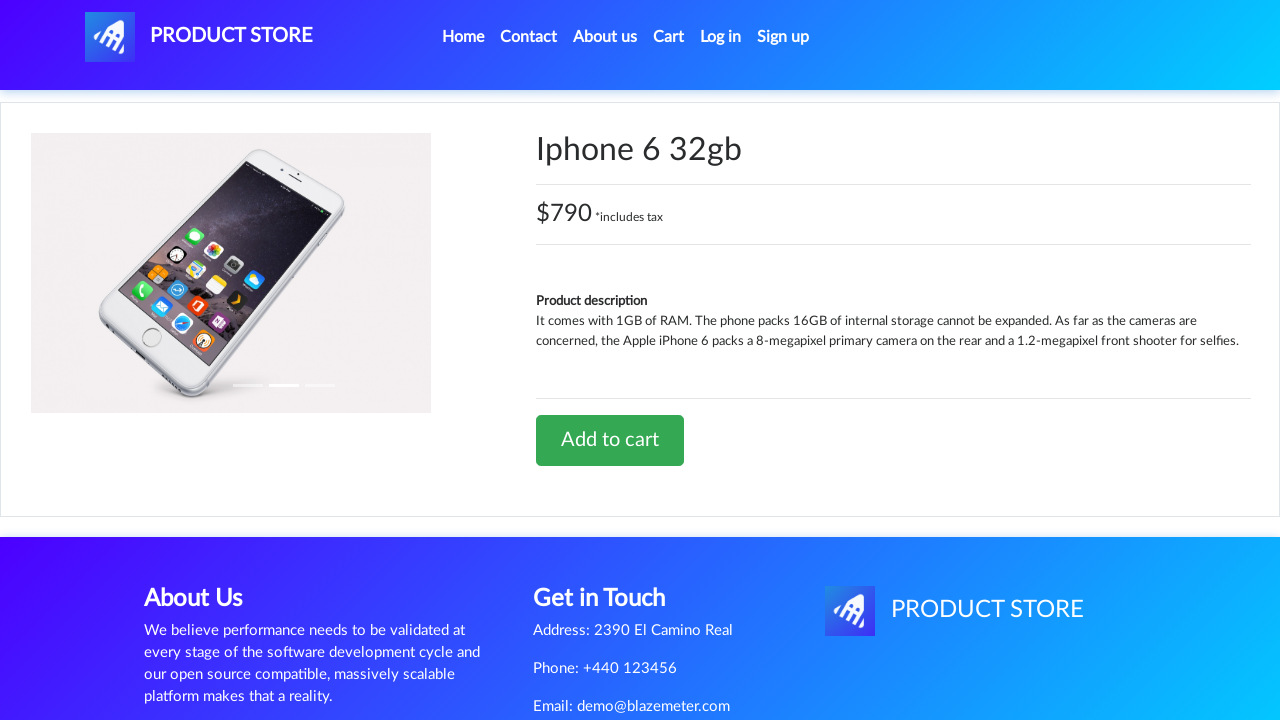

Waited for product image to display
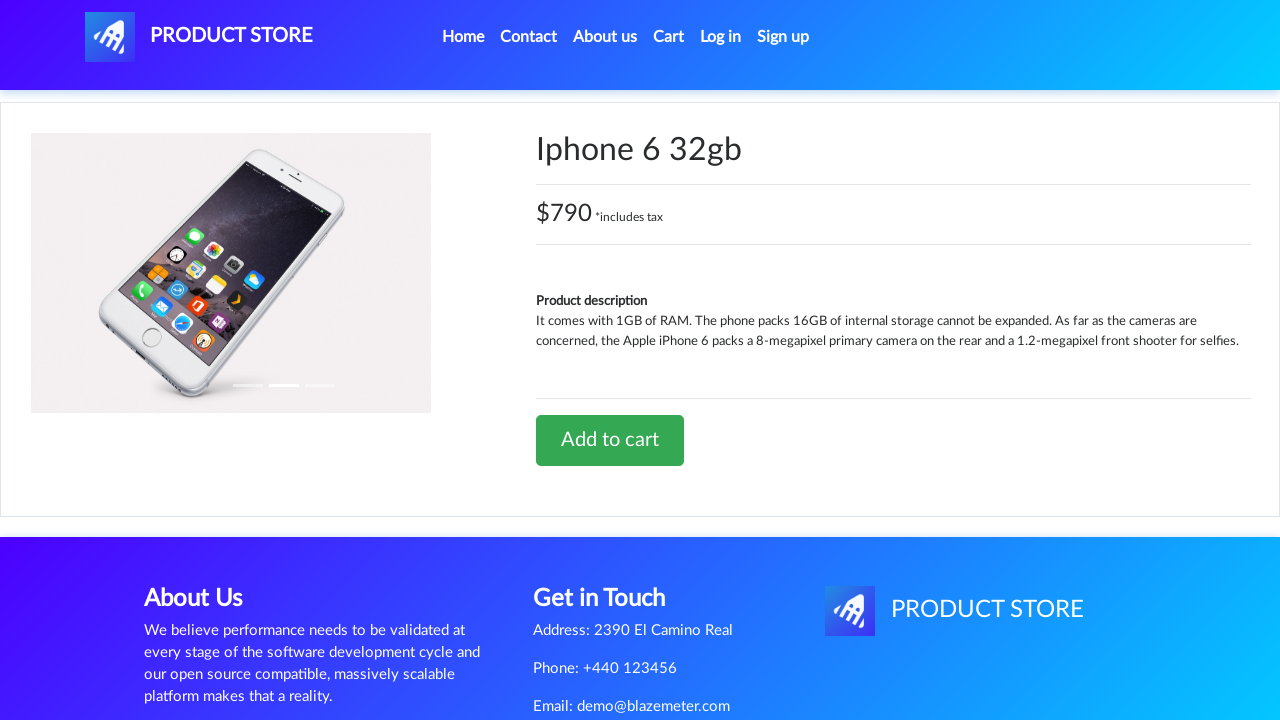

Clicked 'Add to cart' button for iPhone 6 at (610, 440) on text=Add to cart
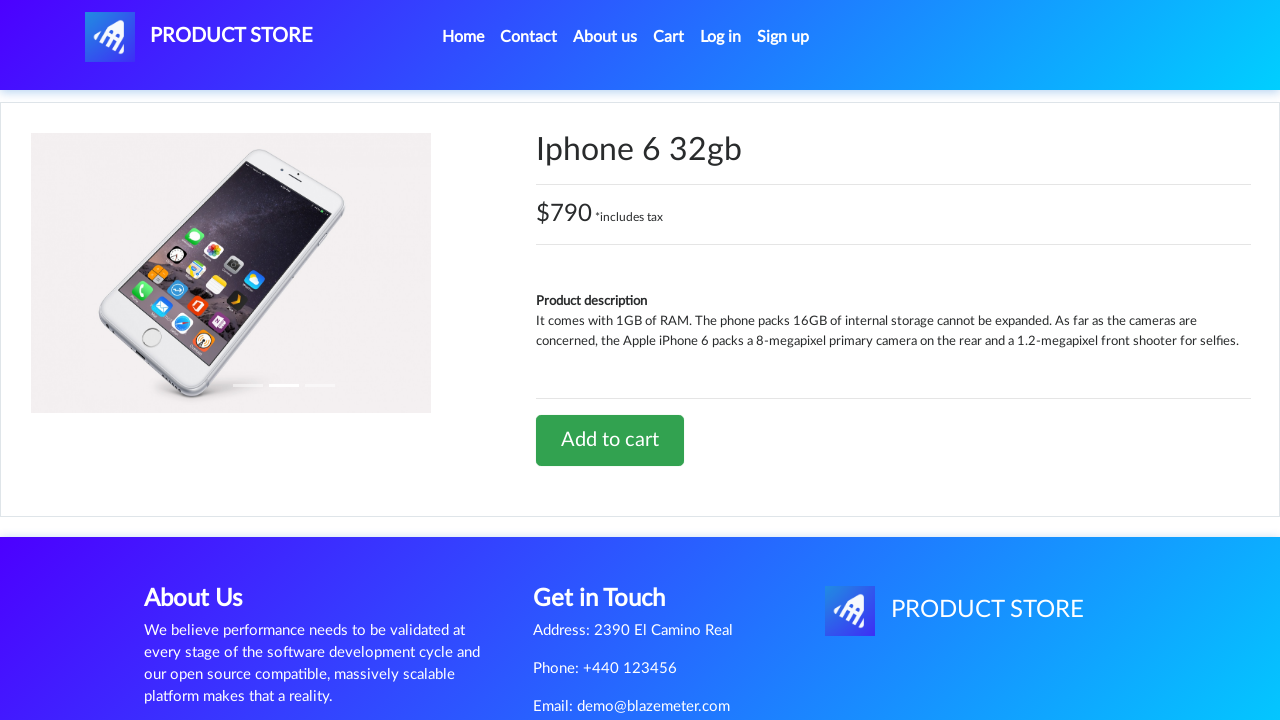

Waited for add to cart action to complete
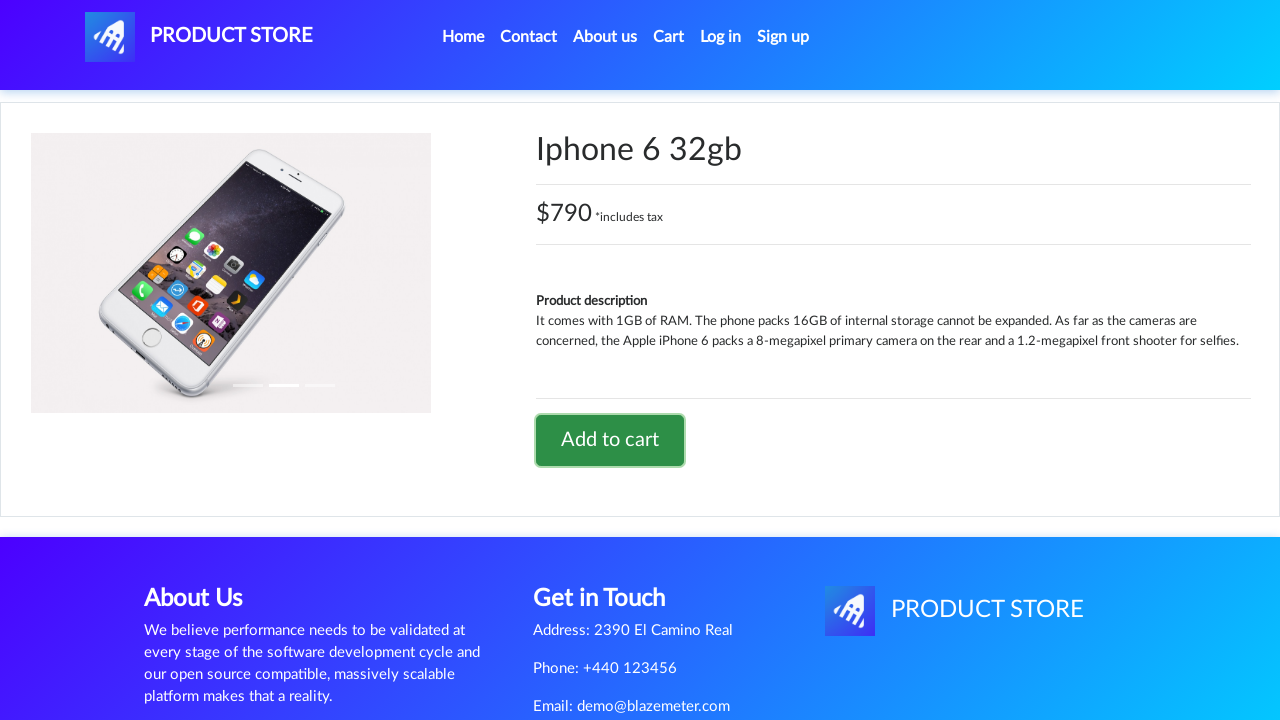

Set up dialog handler to accept confirmation alert
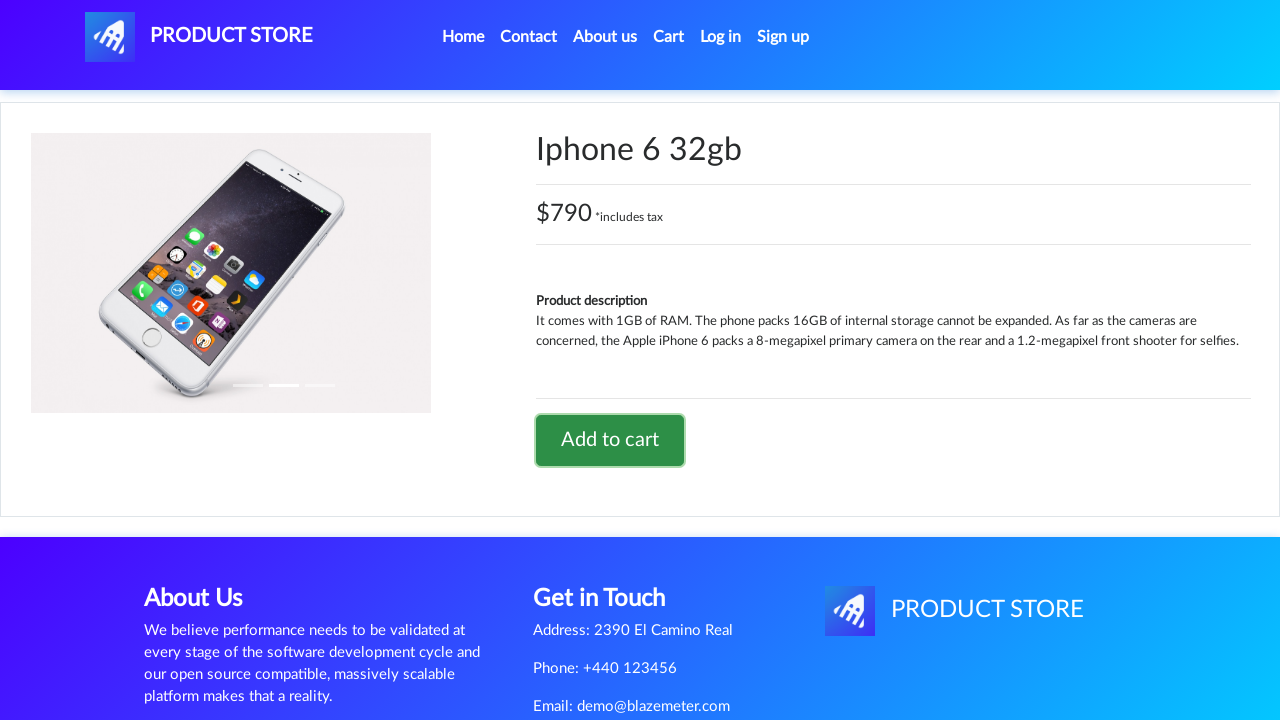

Clicked home link in navigation bar at (463, 37) on xpath=//ul[@class='navbar-nav ml-auto']/li[1]/a
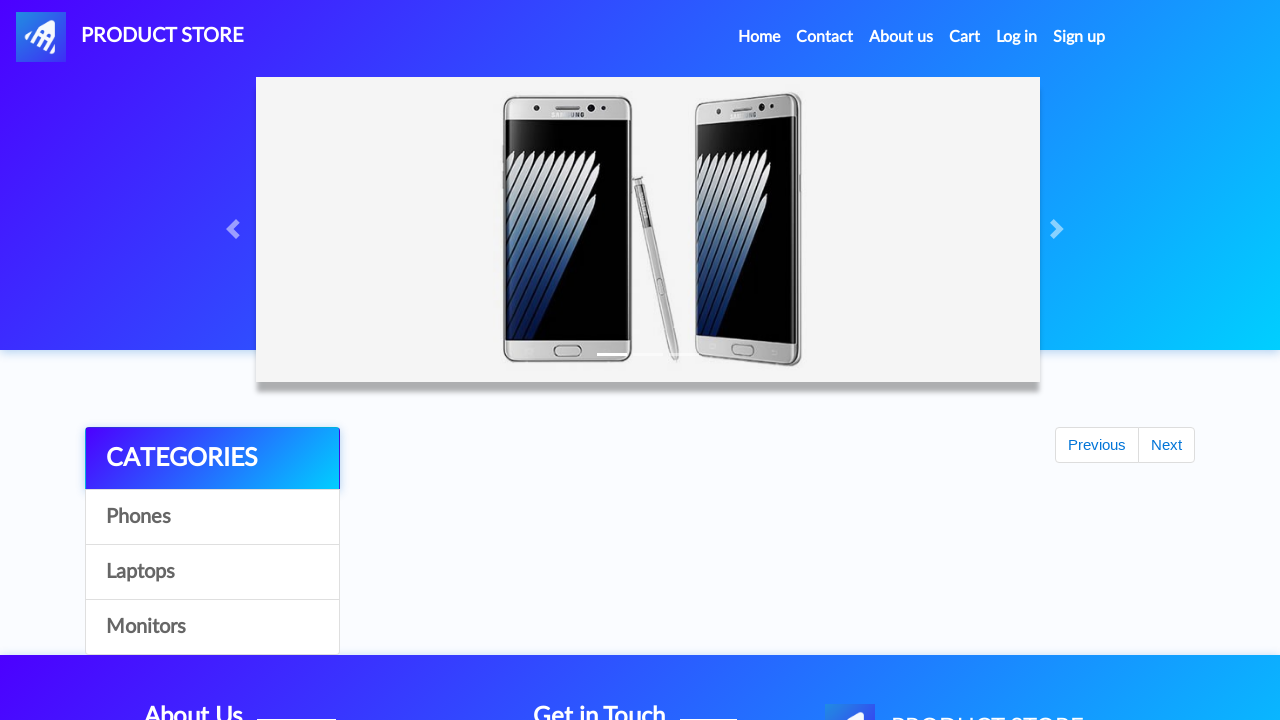

Waited for home page to load
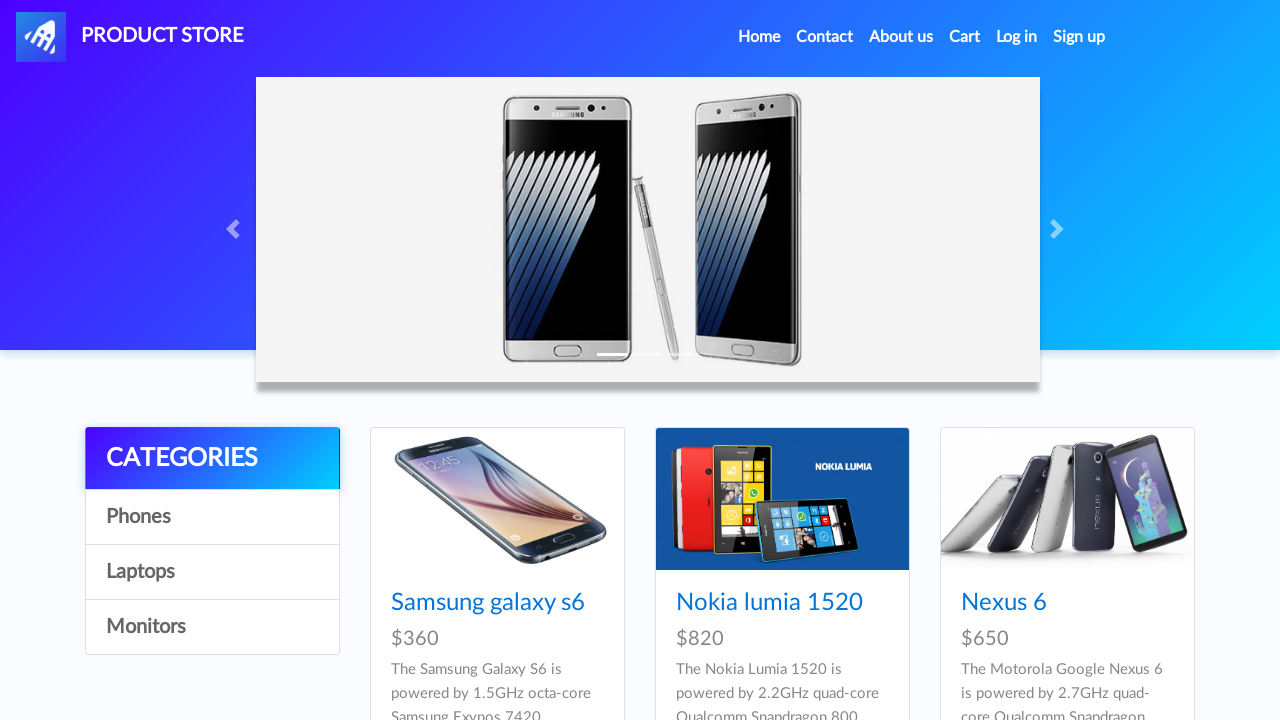

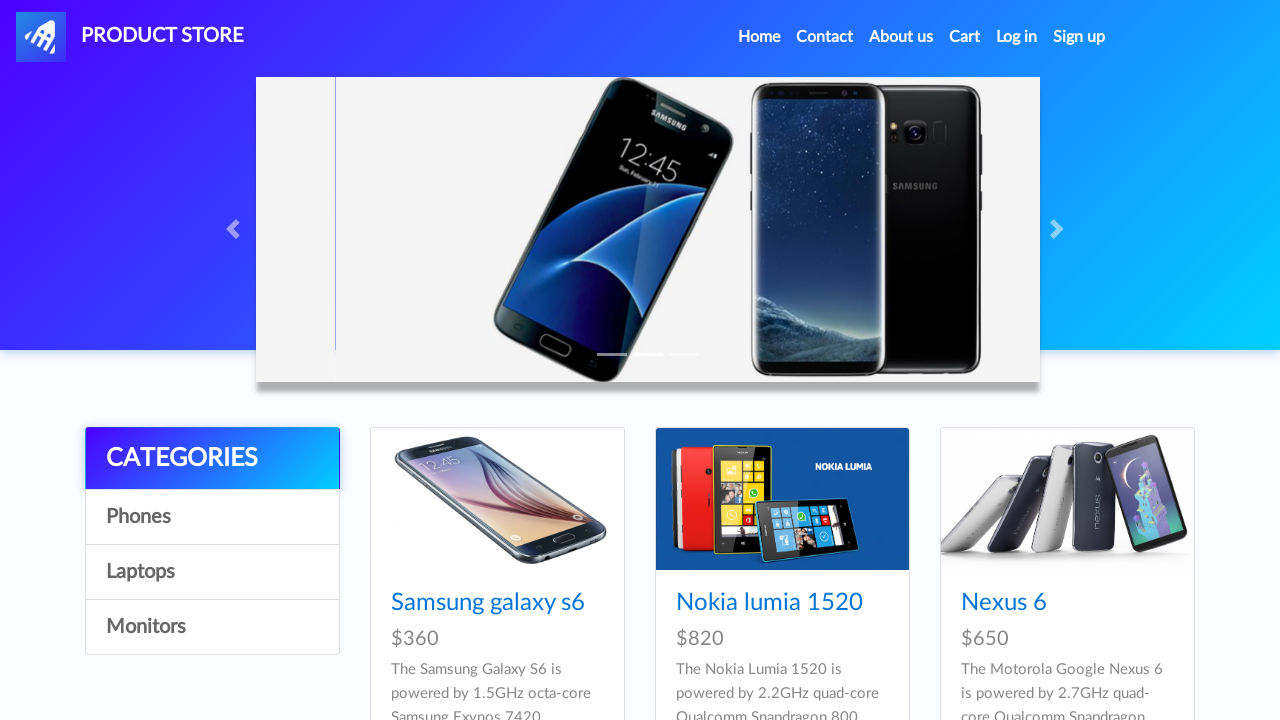